Tests an explicit wait scenario where the script waits for a price element to display "$100", then clicks a book button, calculates a mathematical answer based on a displayed value, enters the answer, and submits.

Starting URL: http://suninjuly.github.io/explicit_wait2.html

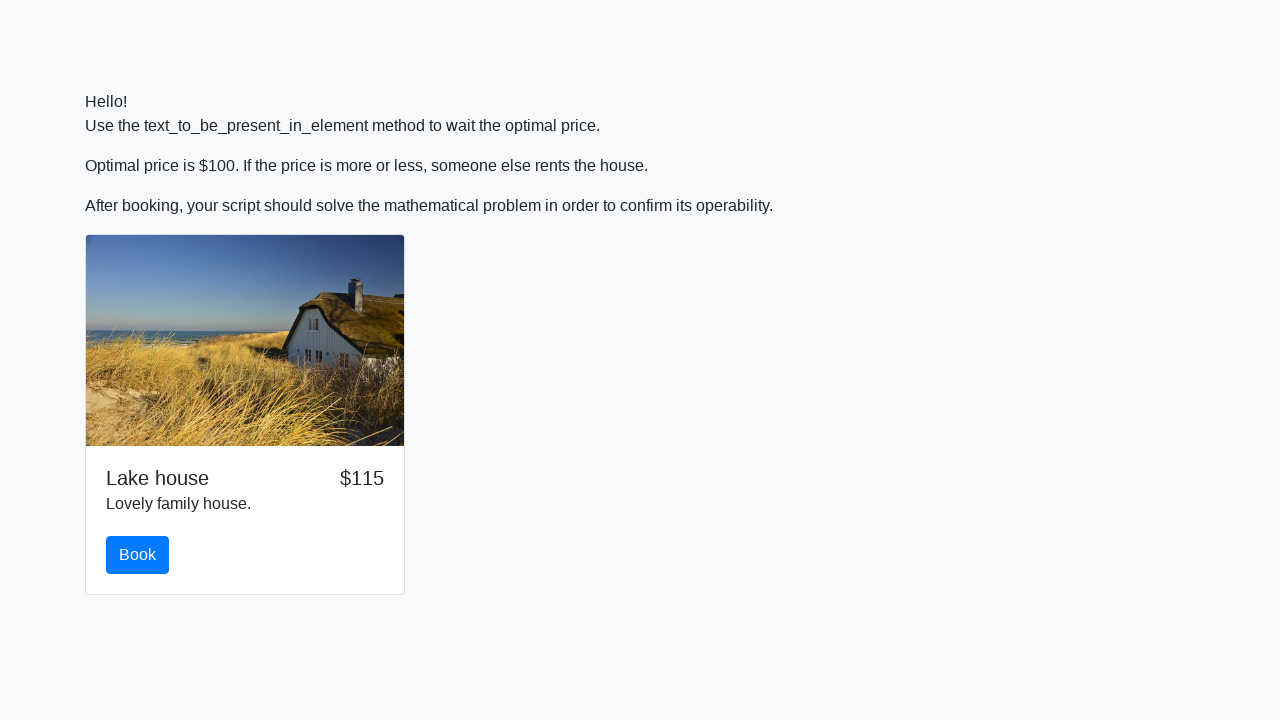

Waited for price element to display '$100'
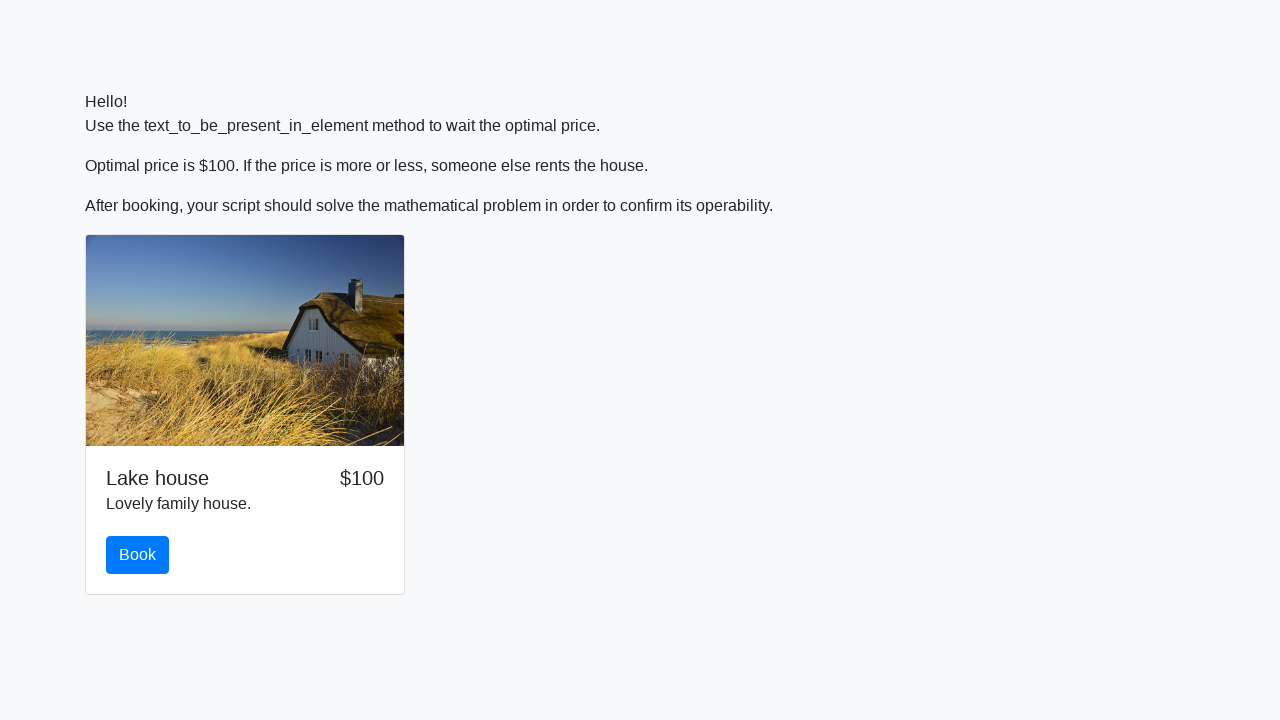

Clicked the book button at (138, 555) on #book
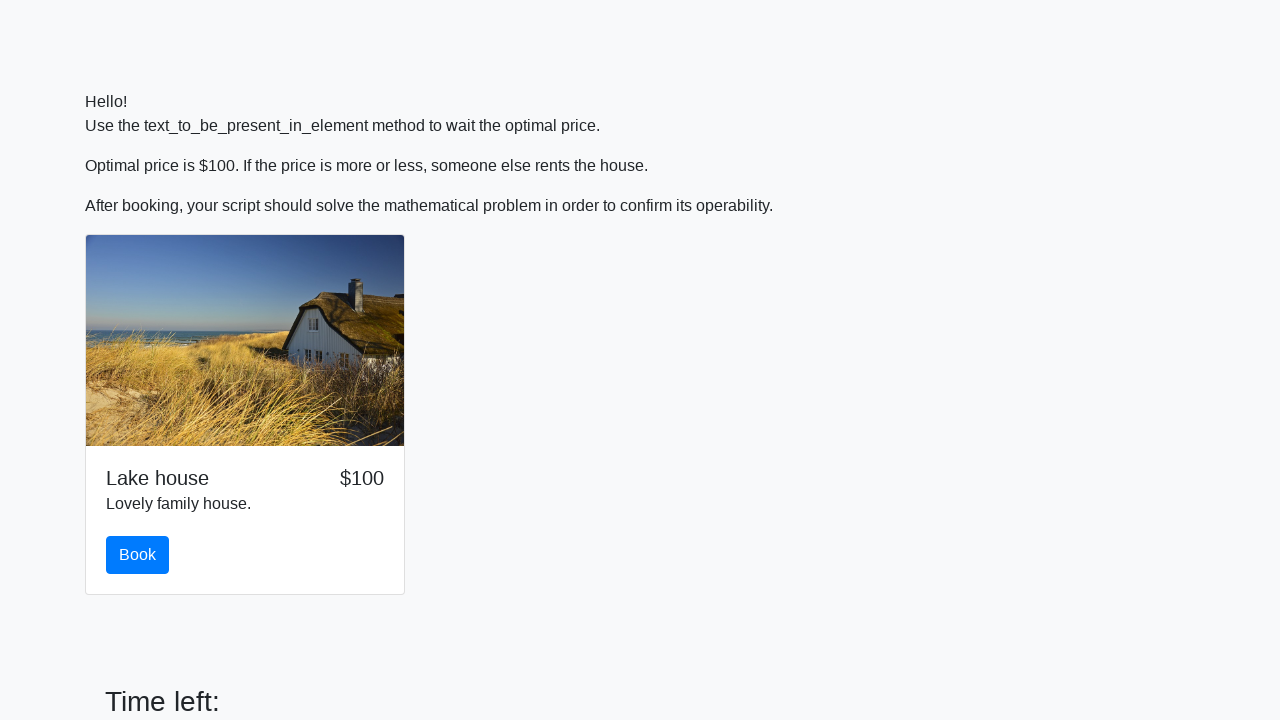

Retrieved input value from #input_value element: 437
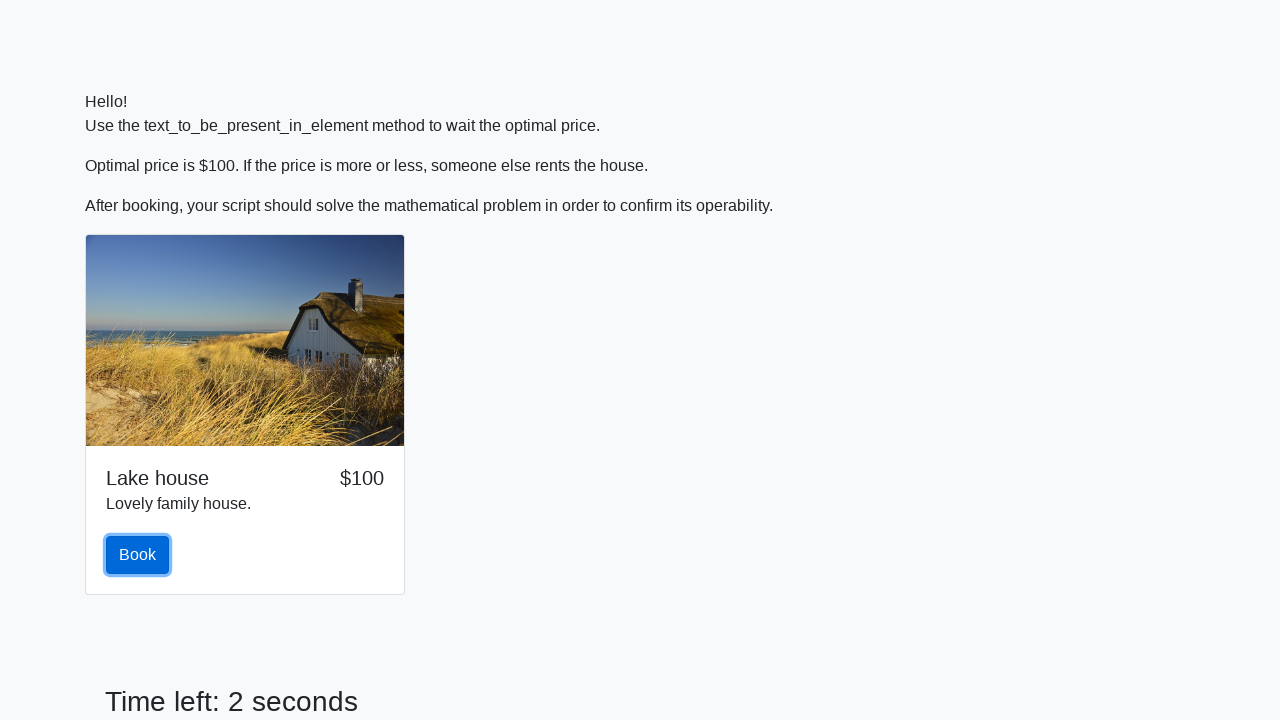

Calculated mathematical answer: 1.3241766186067516
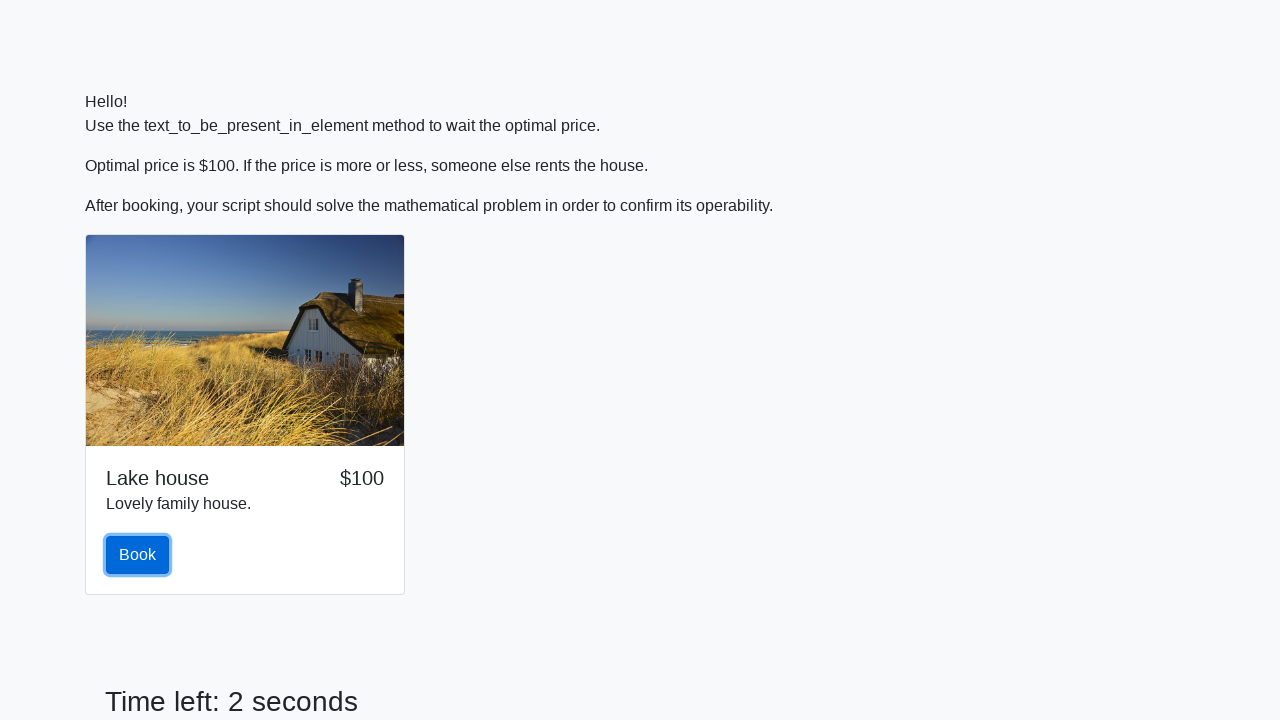

Filled answer field with calculated value: 1.3241766186067516 on #answer
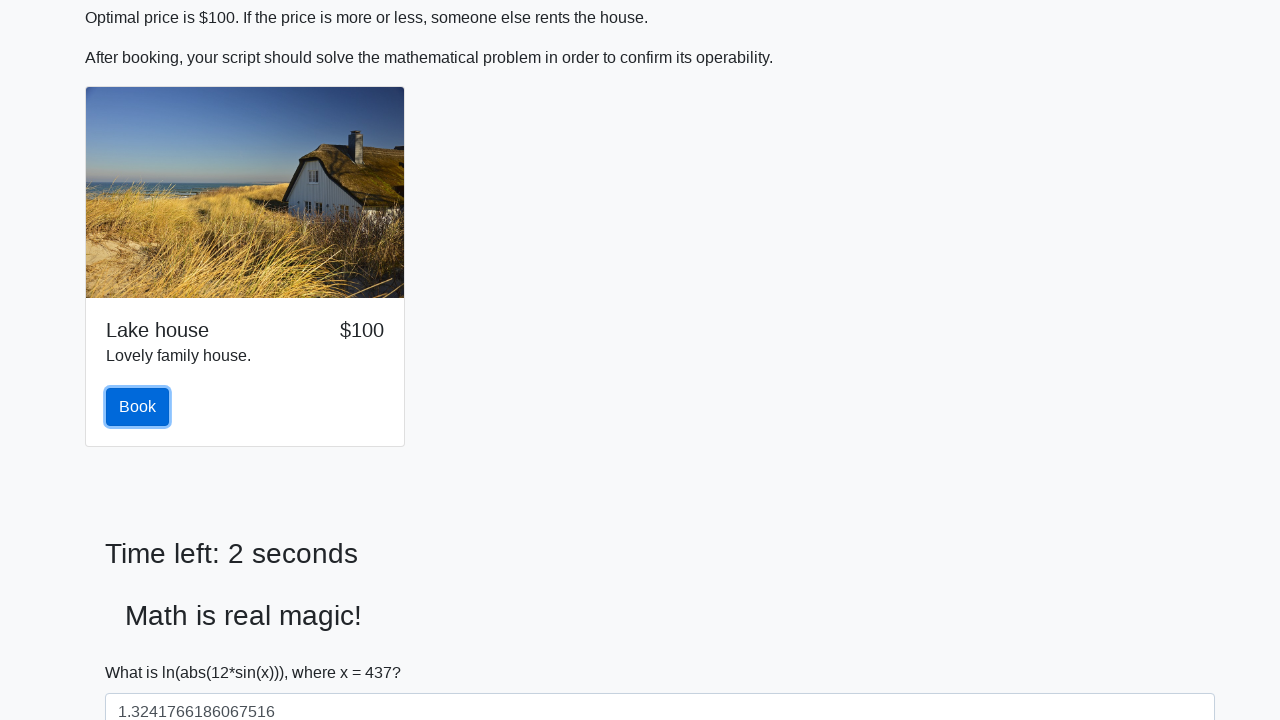

Clicked the solve button to submit answer at (143, 651) on #solve
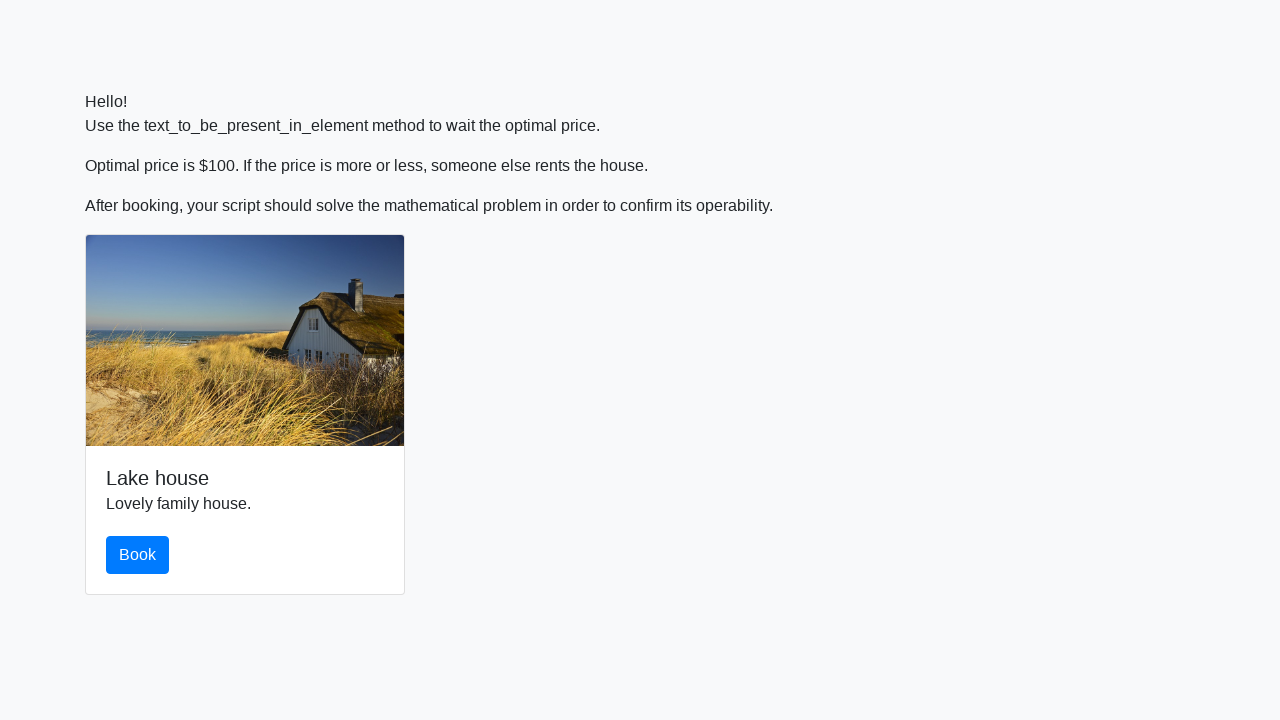

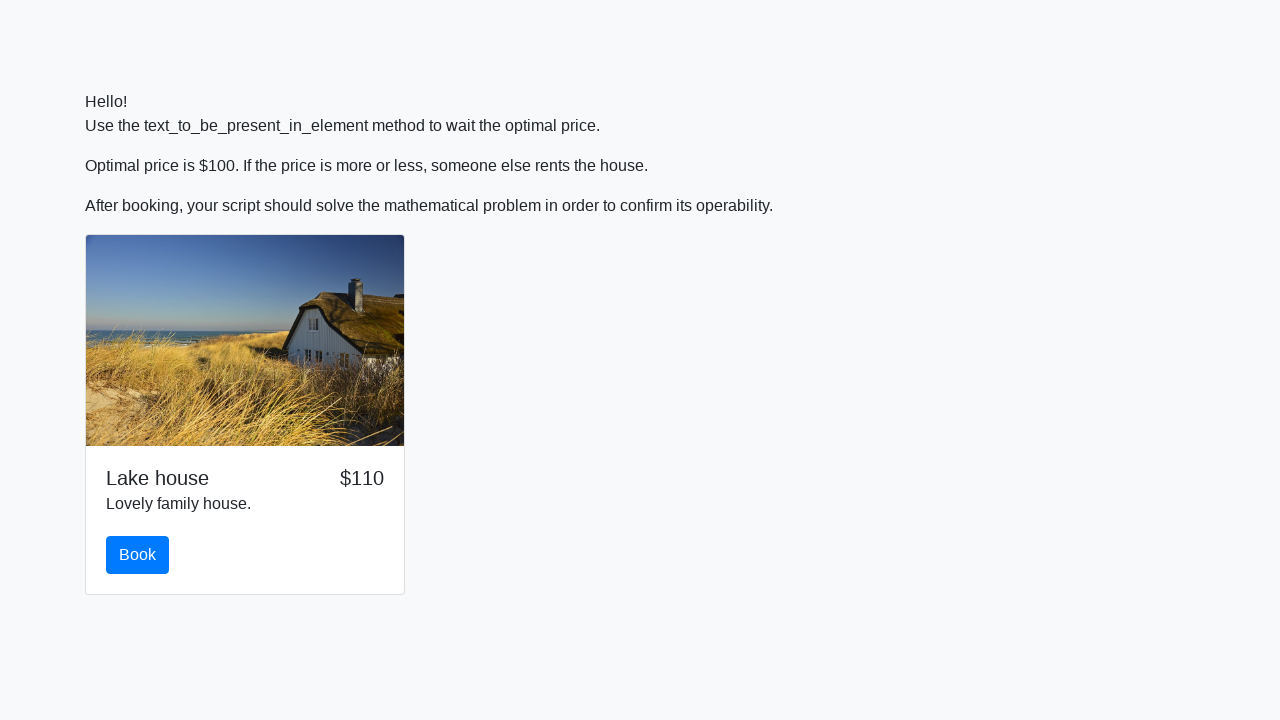